Tests registration validation with empty level field and verifies error alert message

Starting URL: https://tc1-rest-characters-site-m5ee.vercel.app

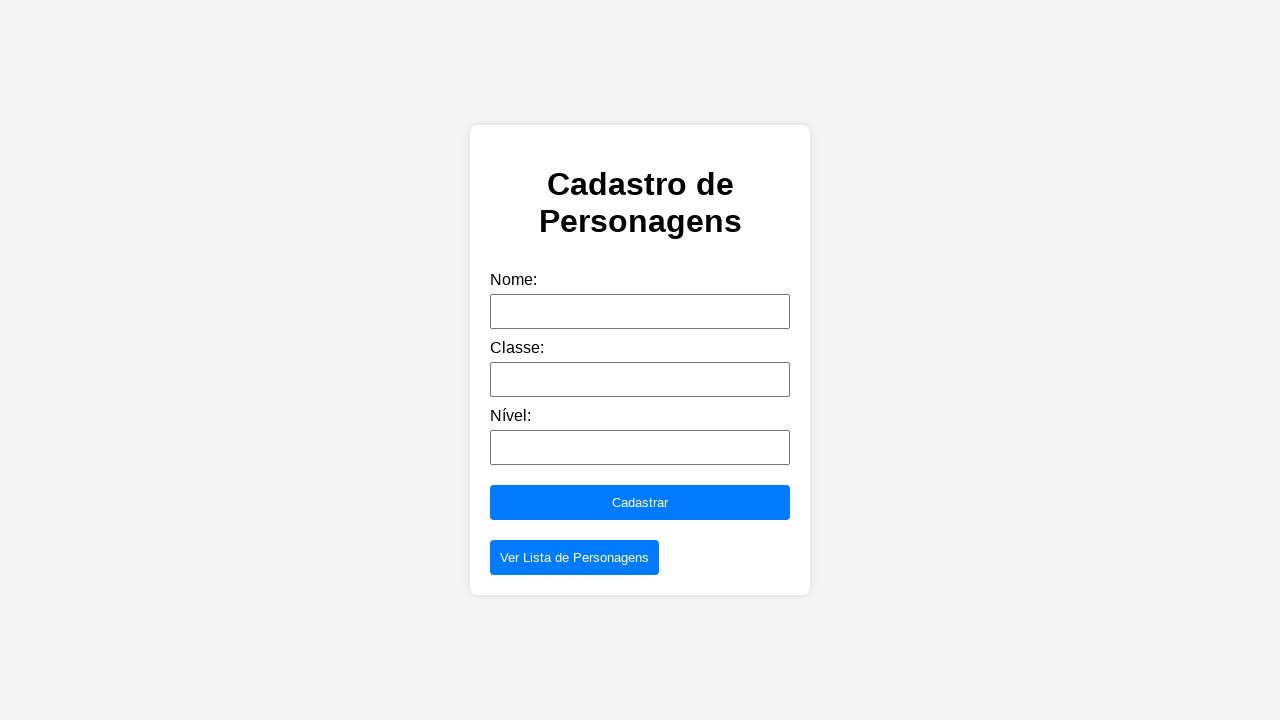

Filled name field with 'Jane Doe' on input[name='name'], input[id='name'], input[placeholder*='name' i]
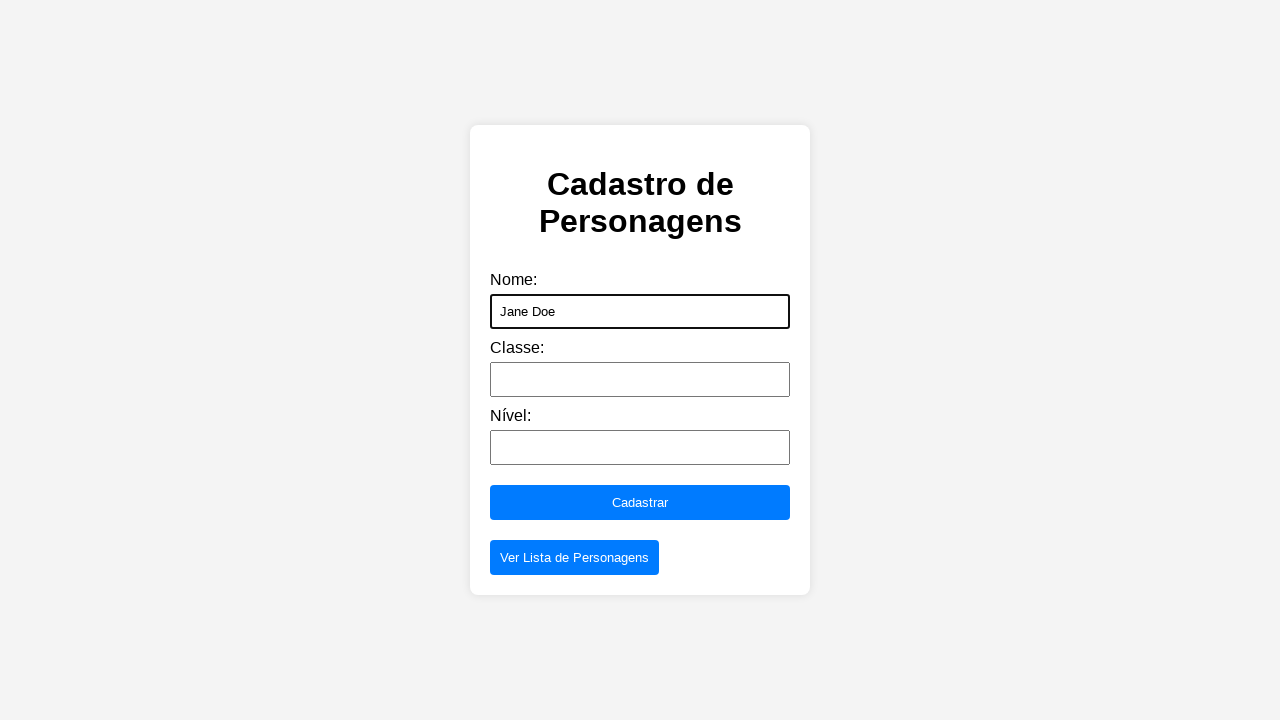

Filled class field with 'Mage' on input[name='class'], input[id='class'], input[placeholder*='class' i]
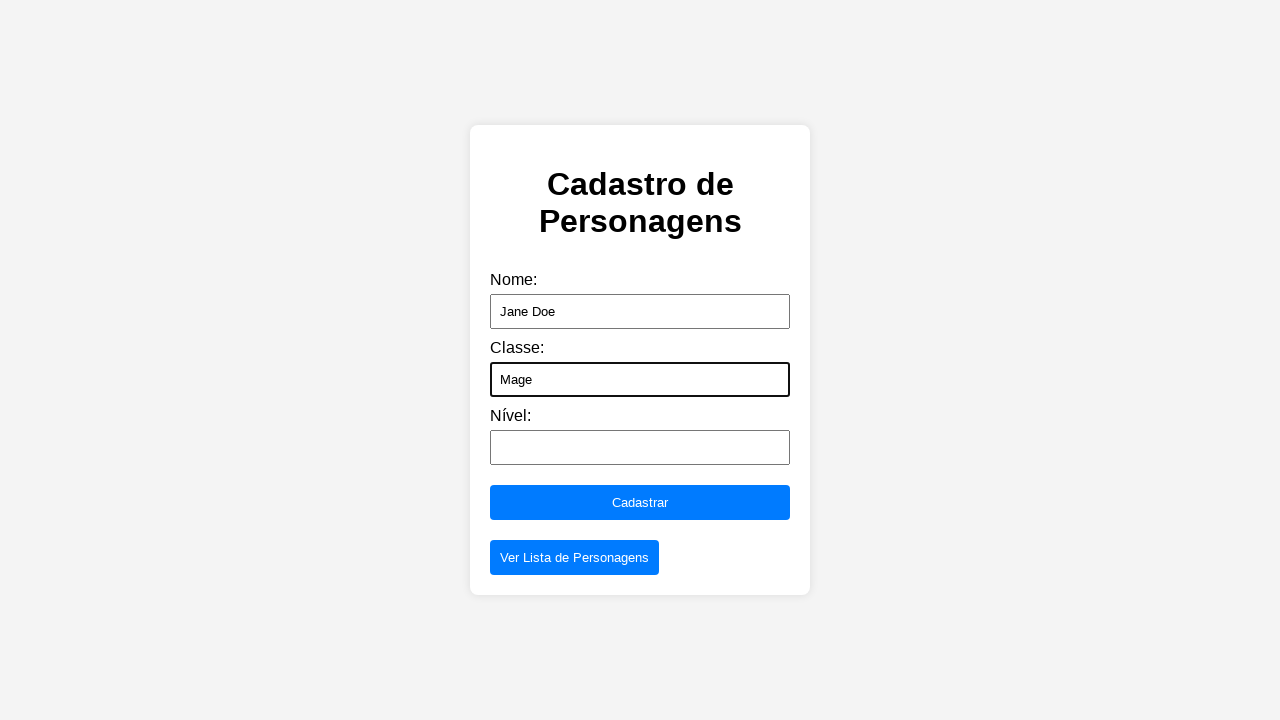

Clicked submit button to attempt registration at (640, 503) on button[type='submit'], input[type='submit'], button:has-text('Submit'), button:h
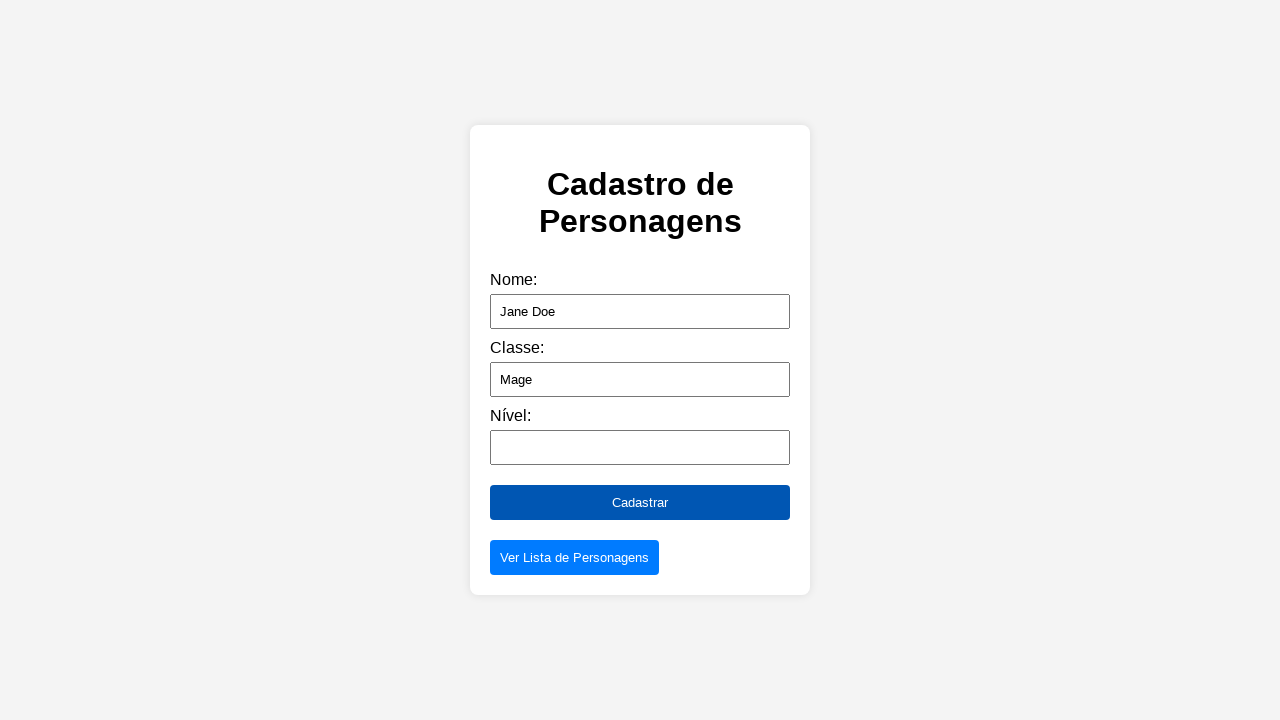

Set up dialog handler to accept alerts
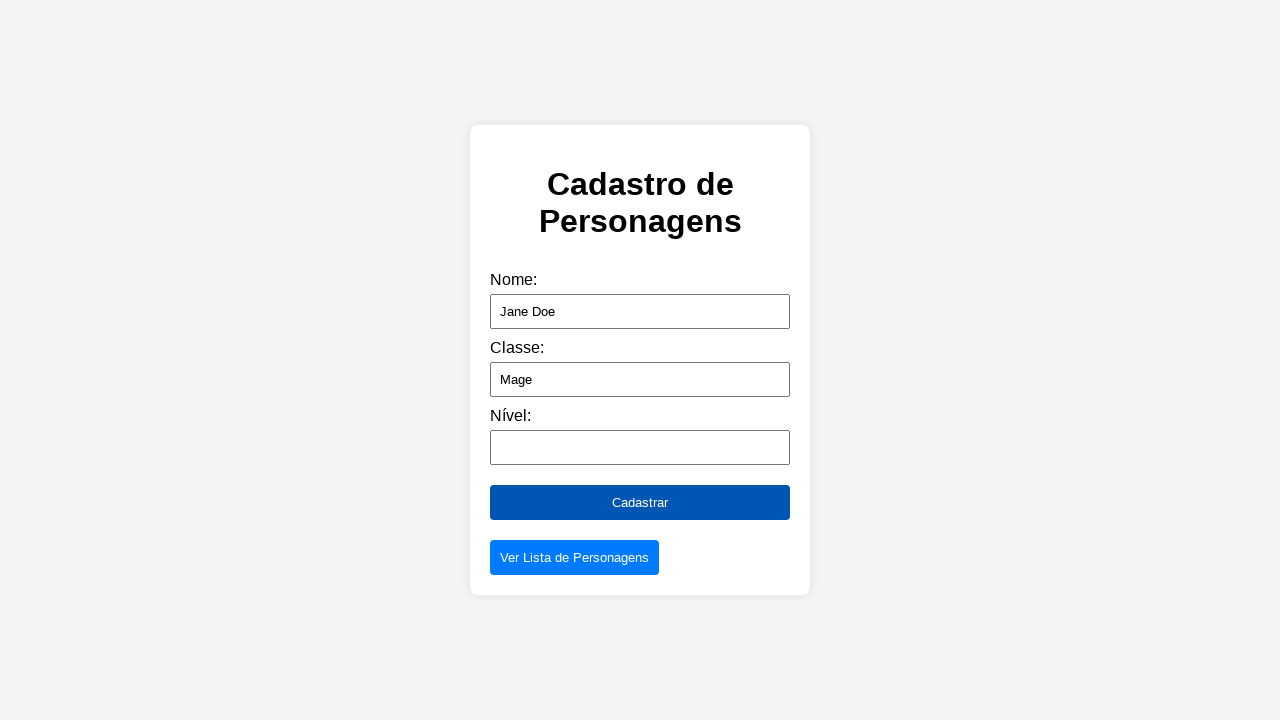

Waited 1 second for error alert to appear and be dismissed
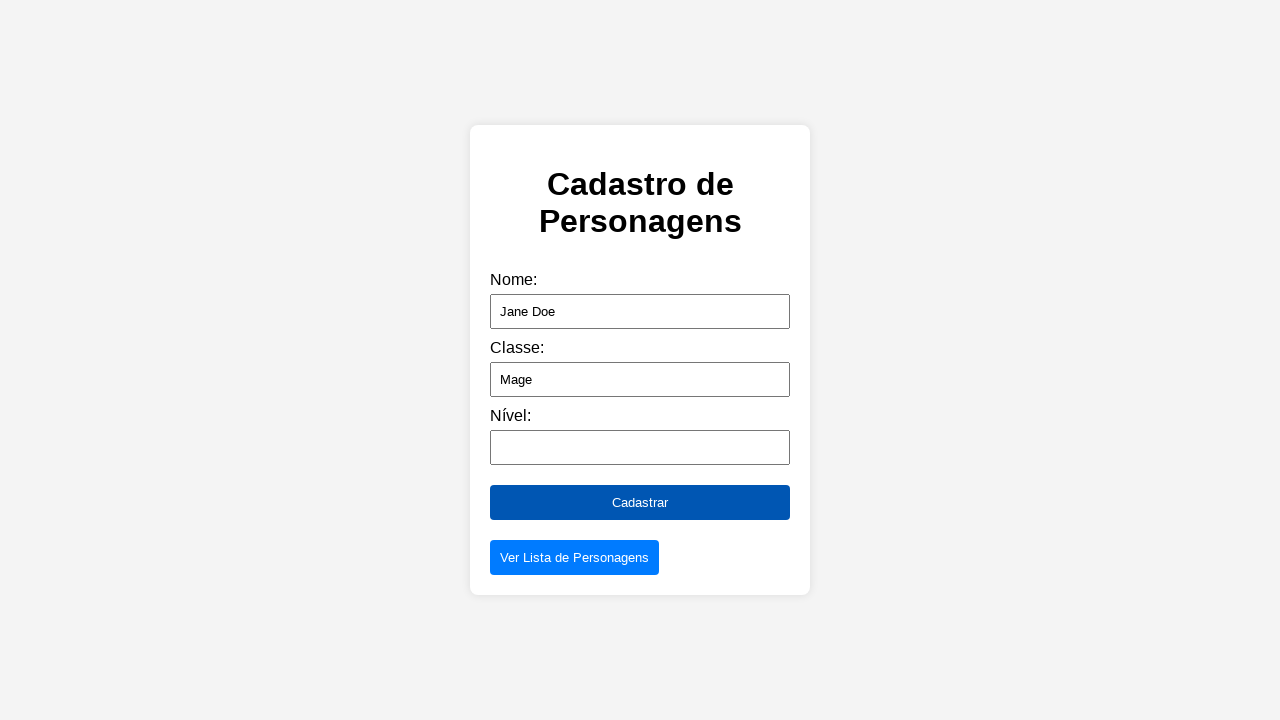

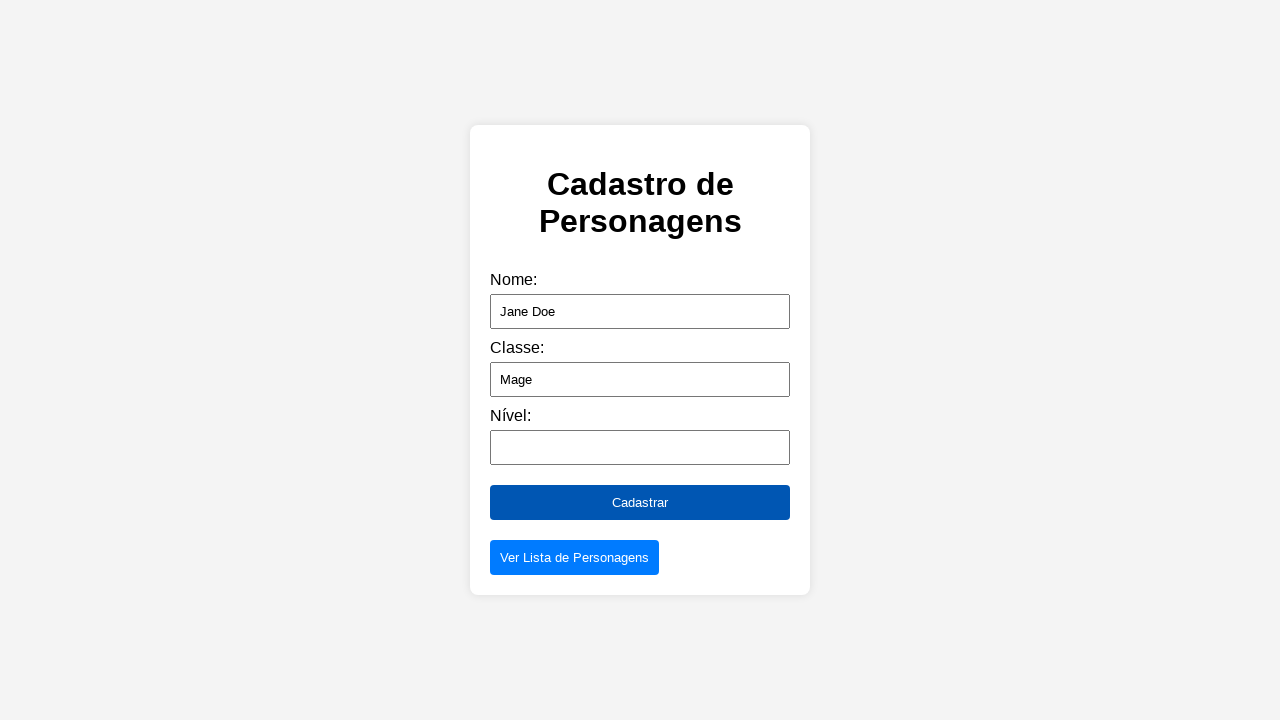